Tests JavaScript confirm dialog by clicking a button to trigger the confirm alert, dismissing it (clicking Cancel), and verifying the result message displays "You clicked: Cancel"

Starting URL: https://the-internet.herokuapp.com/javascript_alerts

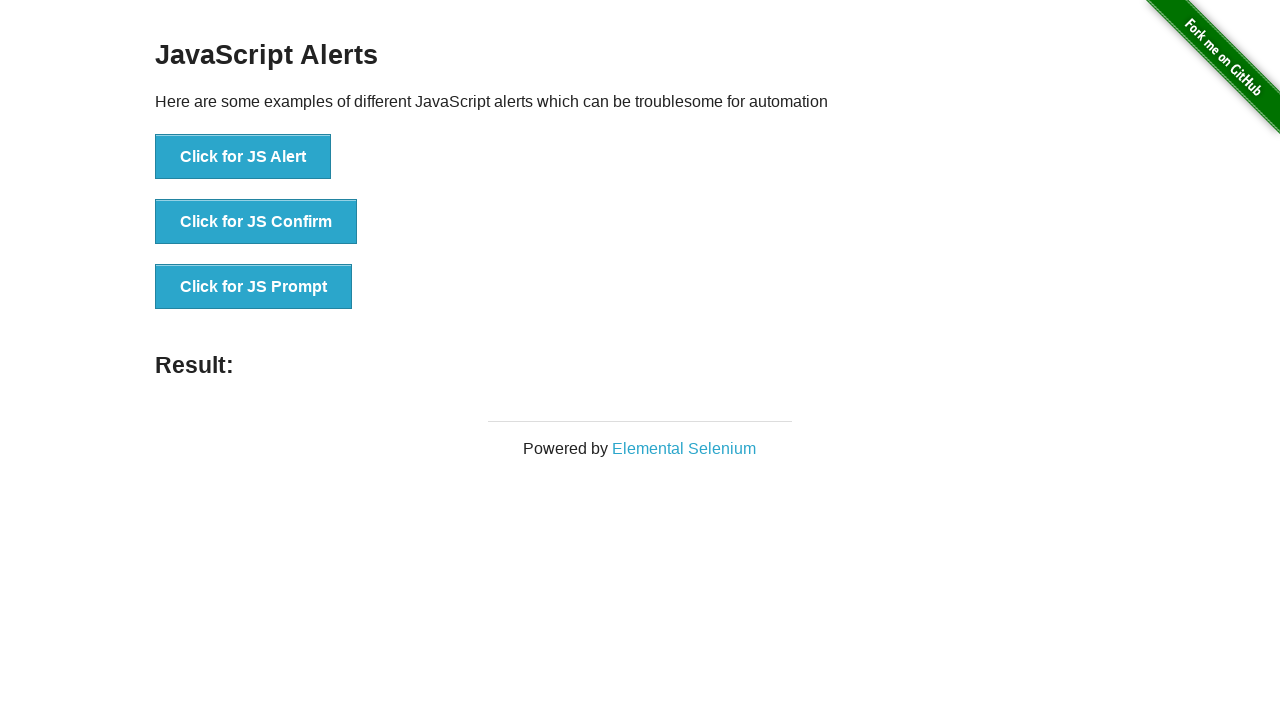

Clicked button to trigger JavaScript confirm dialog at (256, 222) on xpath=//button[@onclick='jsConfirm()']
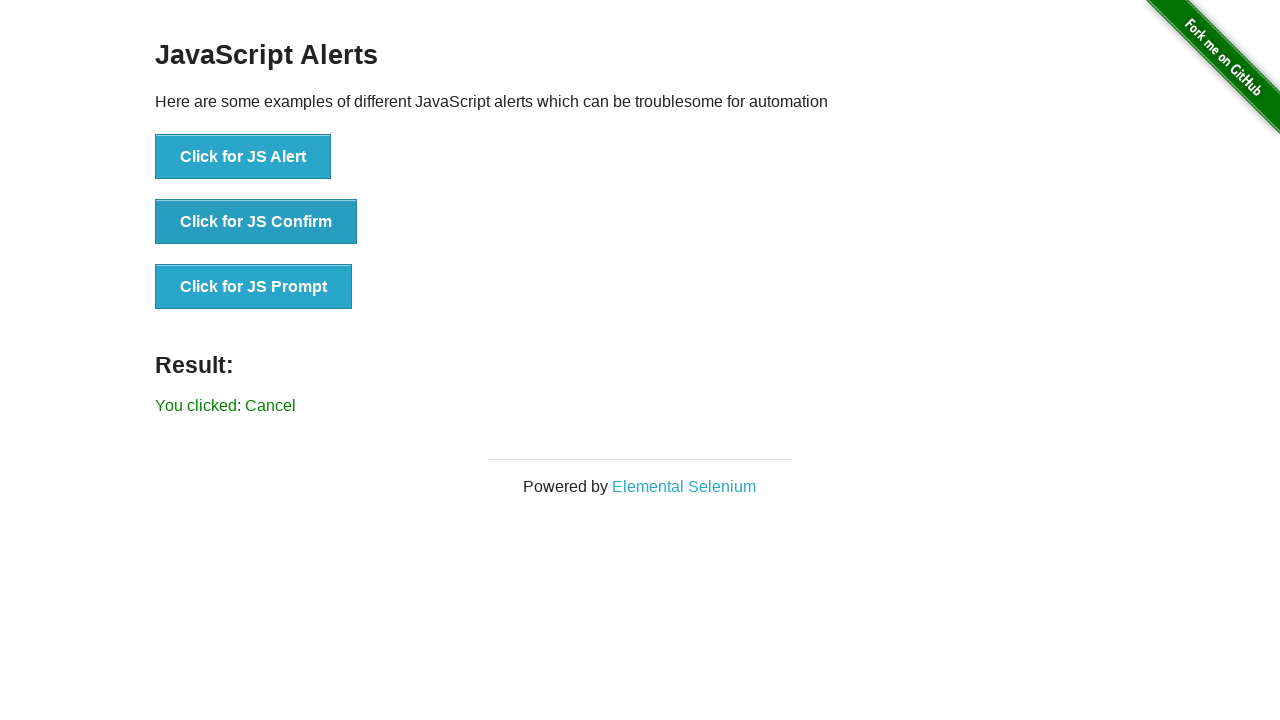

Registered dialog handler to dismiss confirm dialog
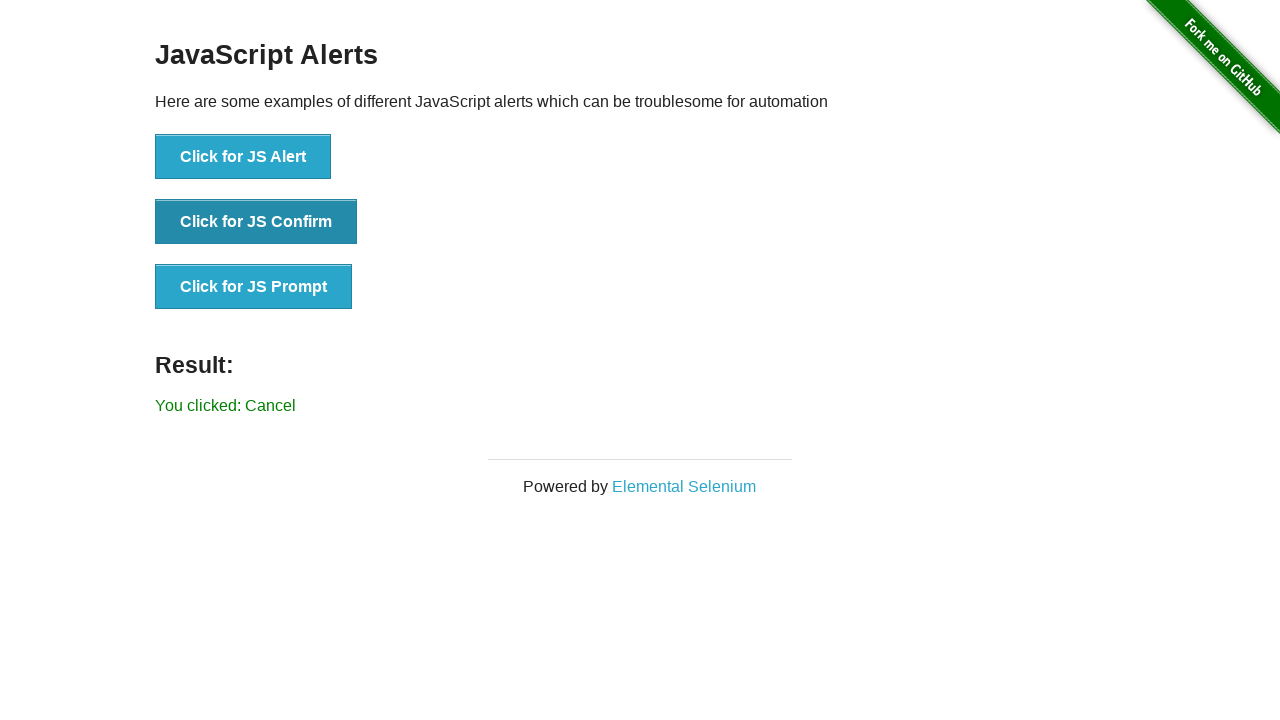

Clicked button to trigger confirm dialog with handler in place at (256, 222) on xpath=//button[@onclick='jsConfirm()']
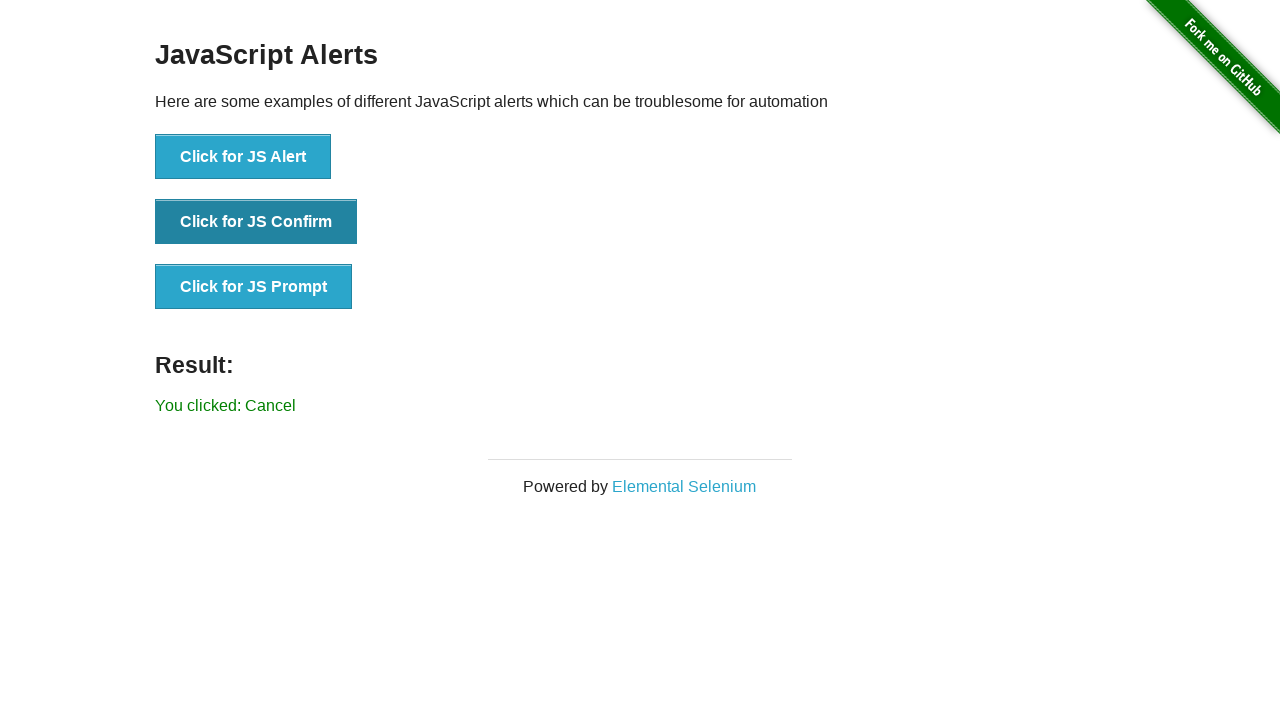

Result message element loaded after dismissing dialog
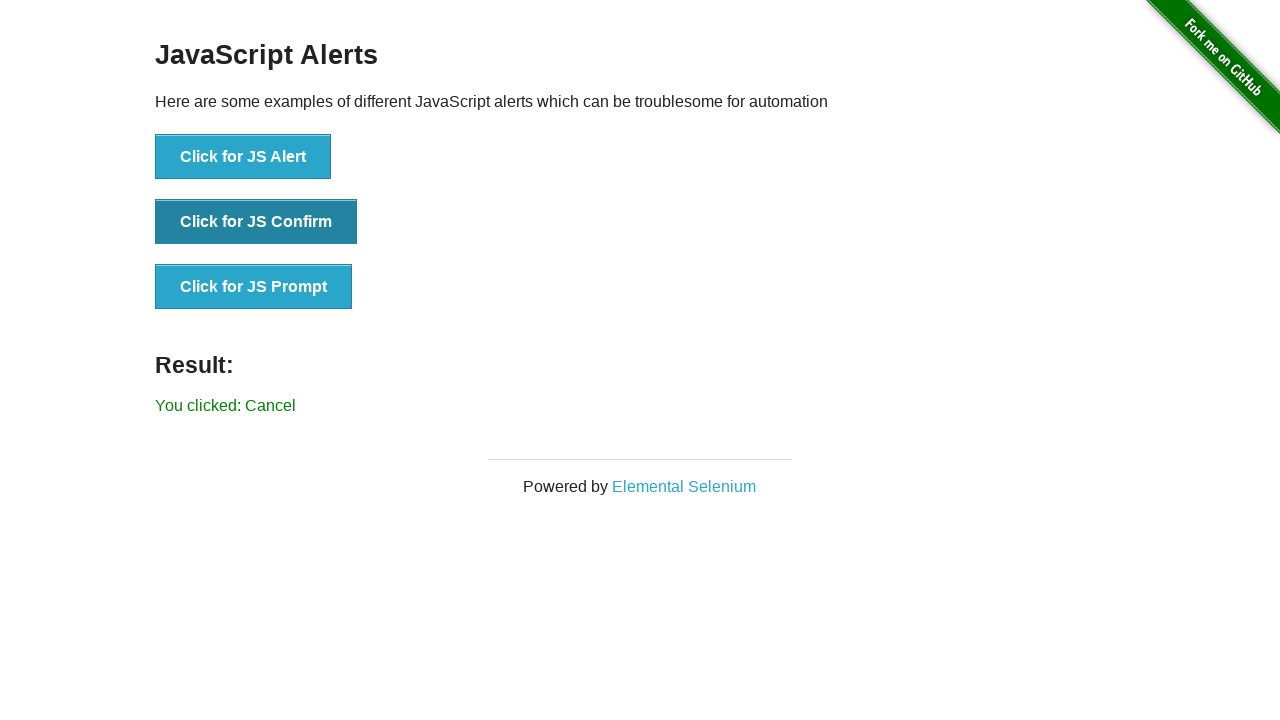

Retrieved result message text content
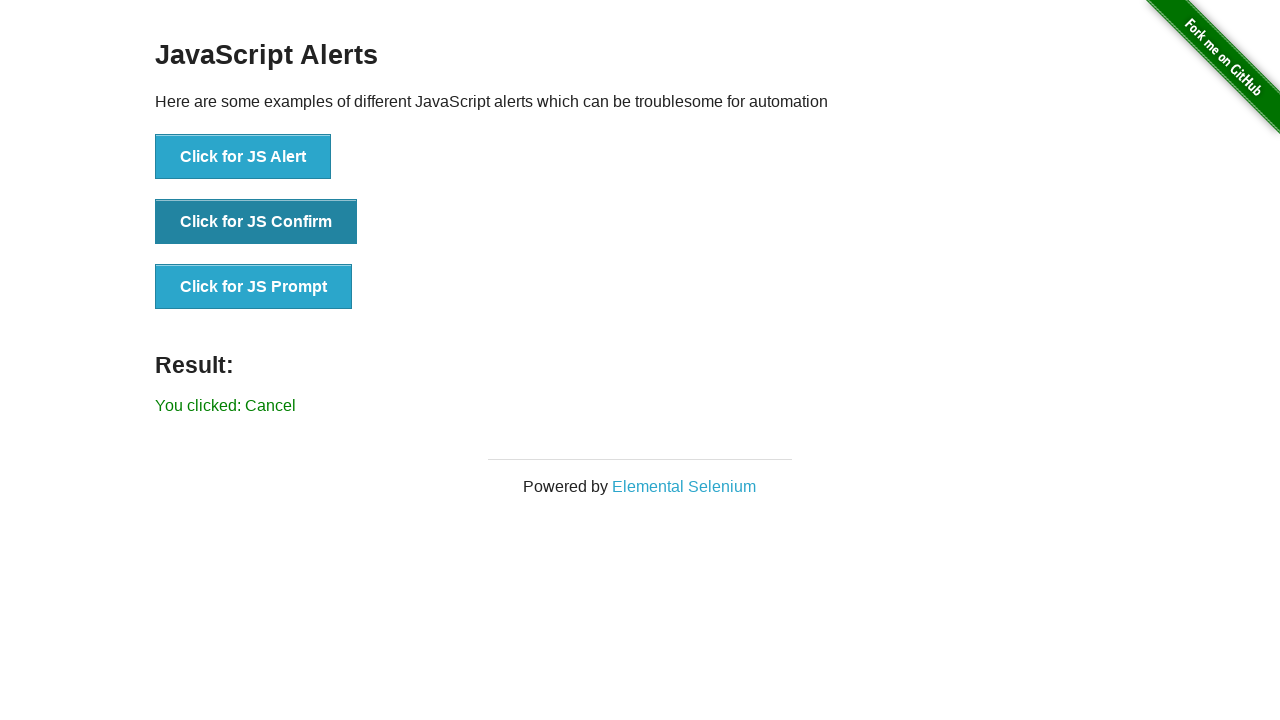

Verified result message displays 'You clicked: Cancel'
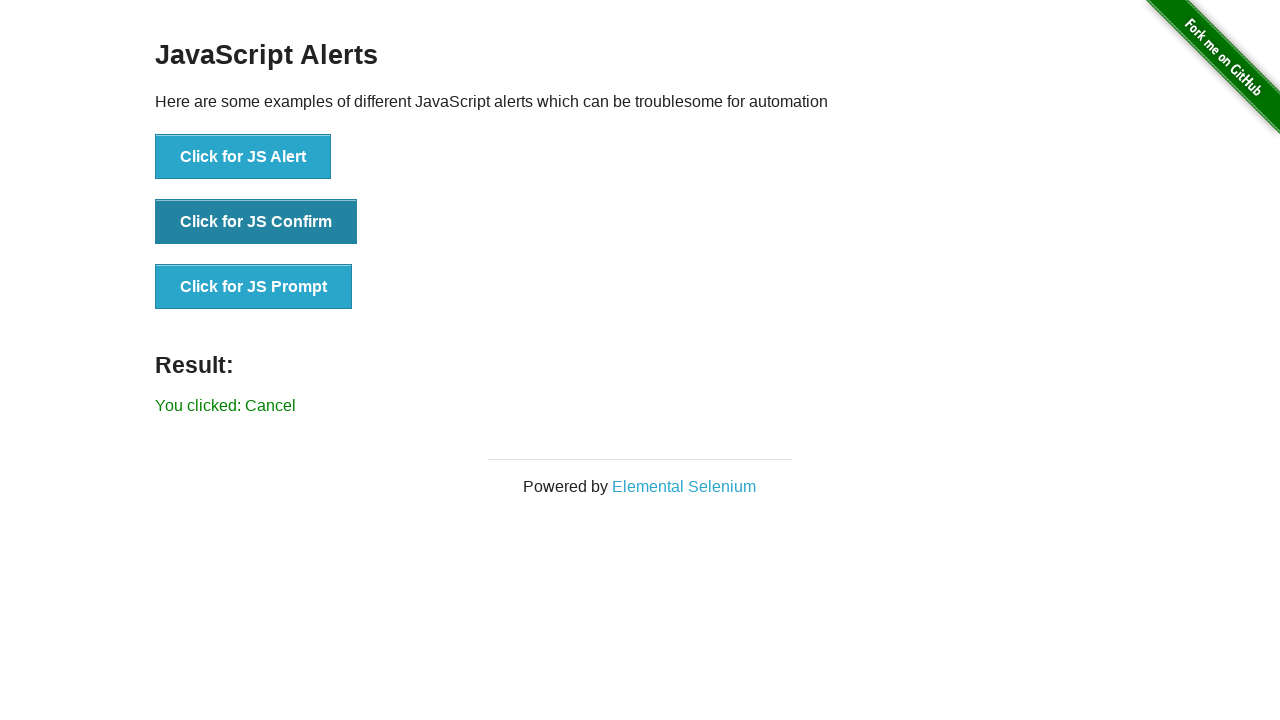

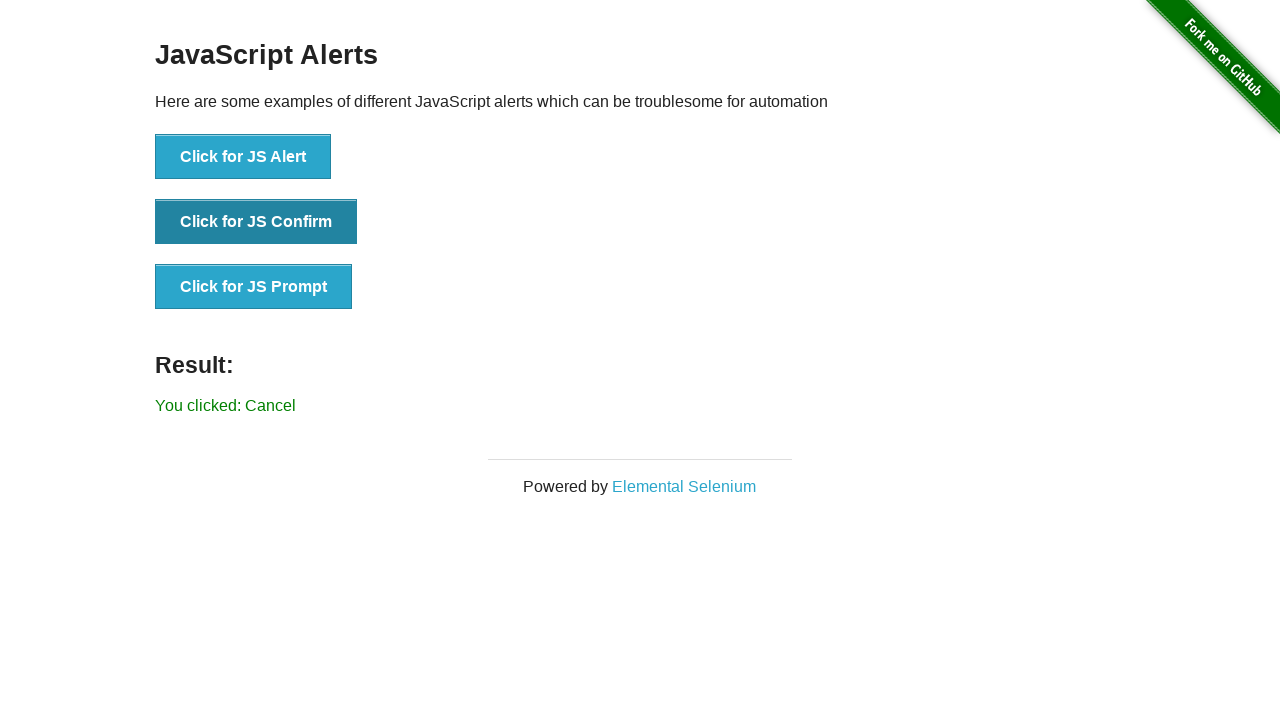